Automates train ticket search on China's 12306 railway website by filling departure and arrival cities (Nanjing South to Hangzhou East), selecting departure time range (06:00-12:00), and clicking on tomorrow's date to search for available trains.

Starting URL: https://kyfw.12306.cn/otn/leftTicket/init

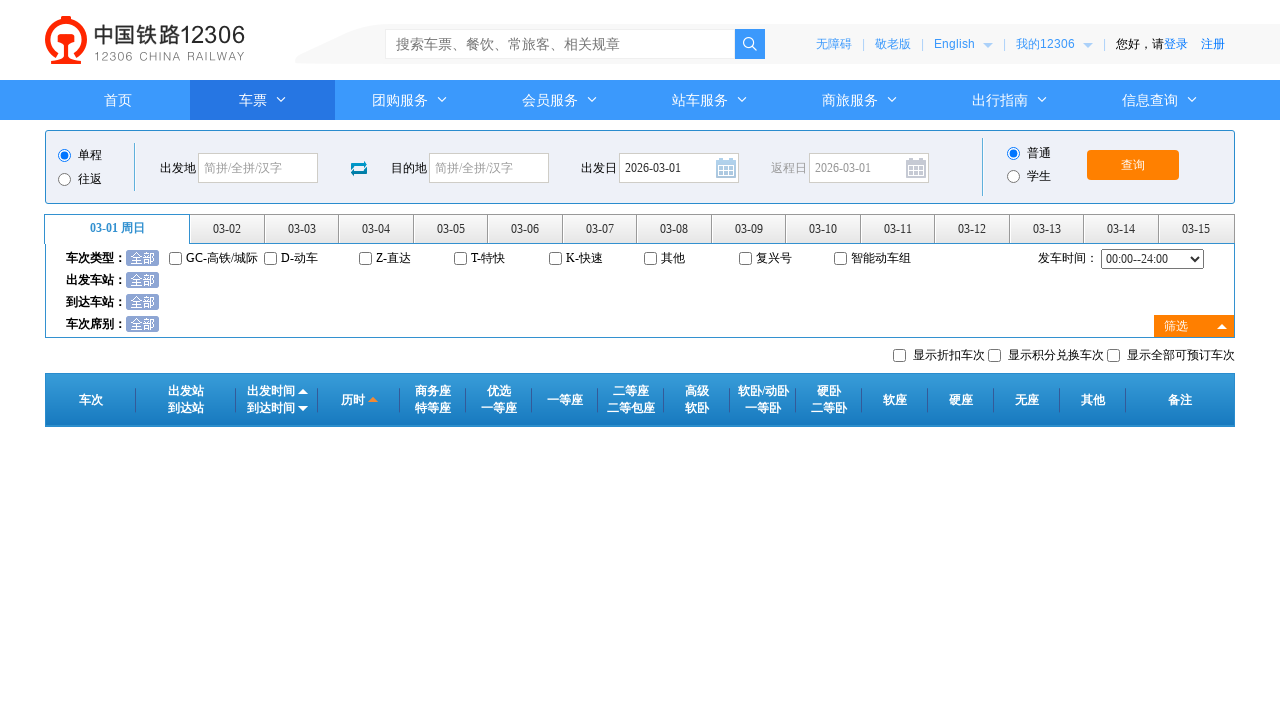

Clicked on departure city input field at (258, 168) on #fromStationText
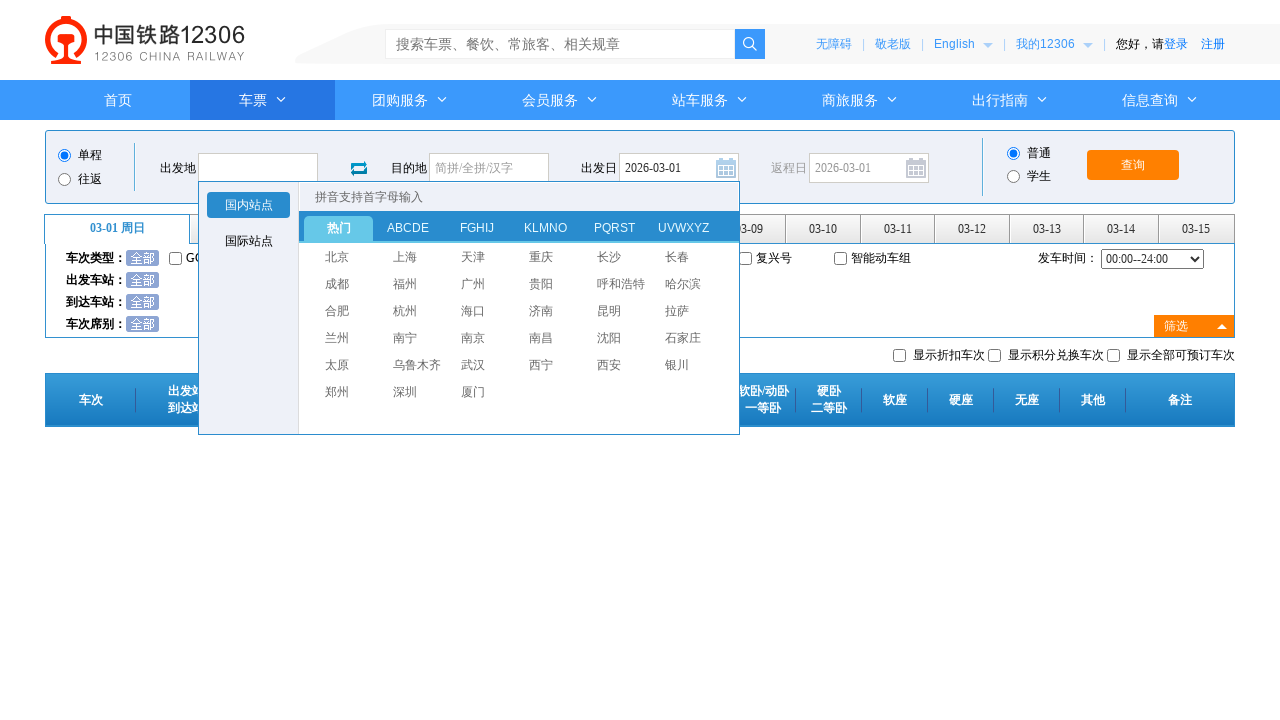

Filled departure city with Nanjing South (南京南) on #fromStationText
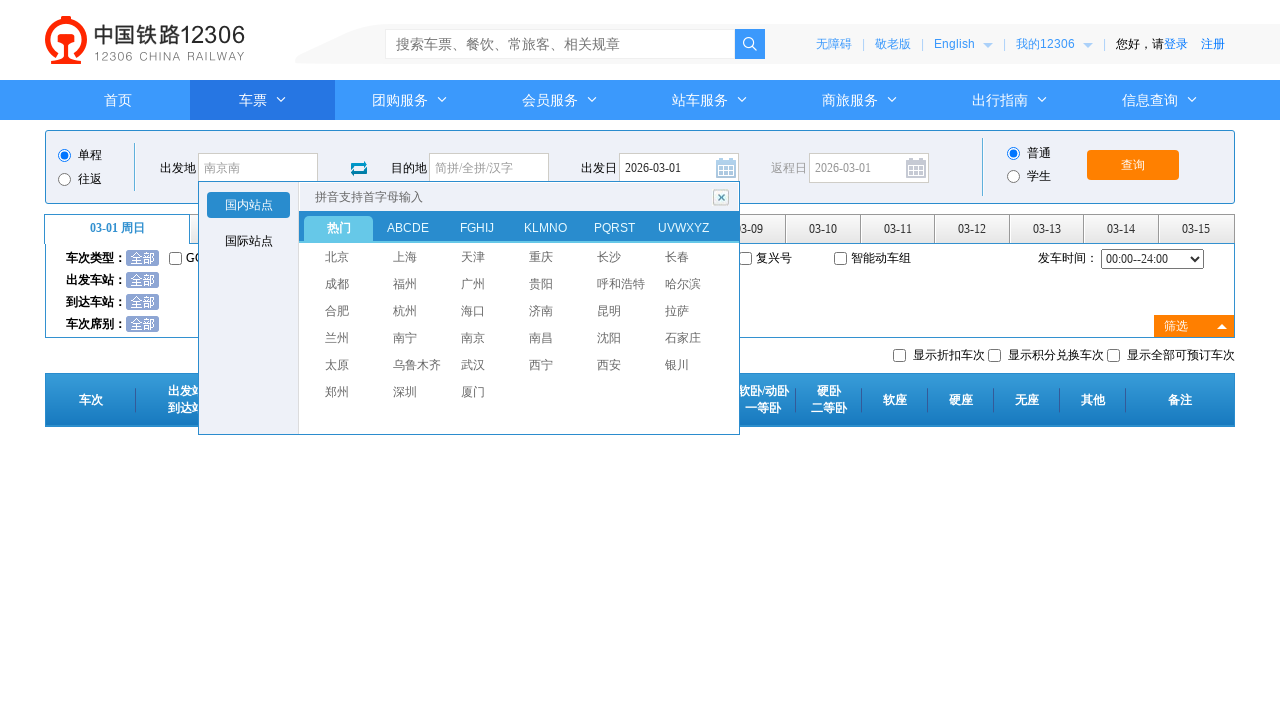

Pressed Enter to confirm departure city selection
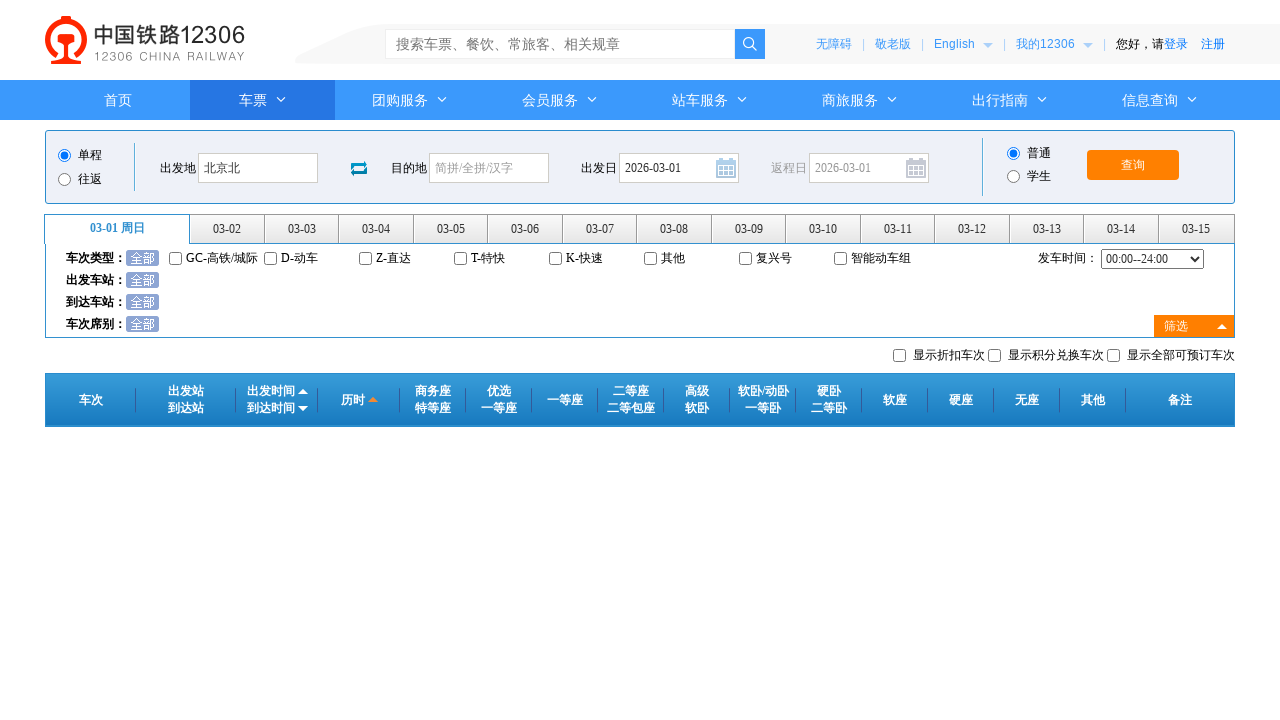

Clicked on arrival city input field at (489, 168) on #toStationText
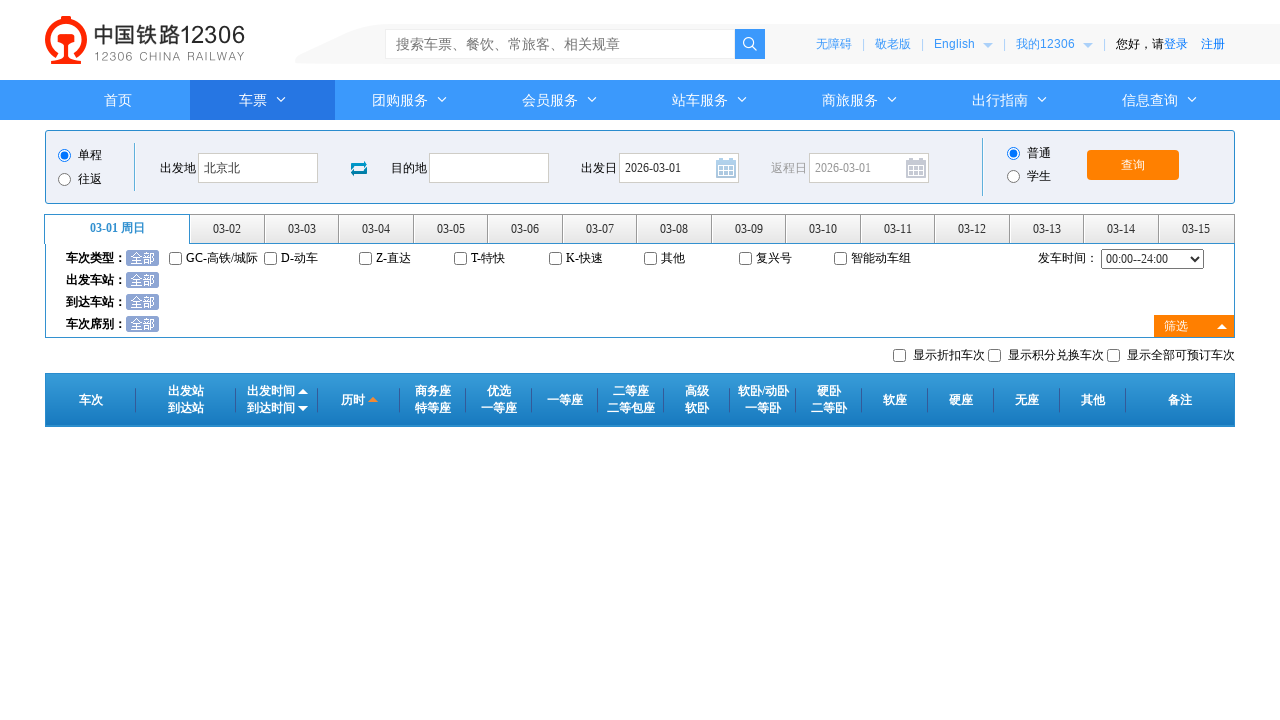

Filled arrival city with Hangzhou East (杭州东) on #toStationText
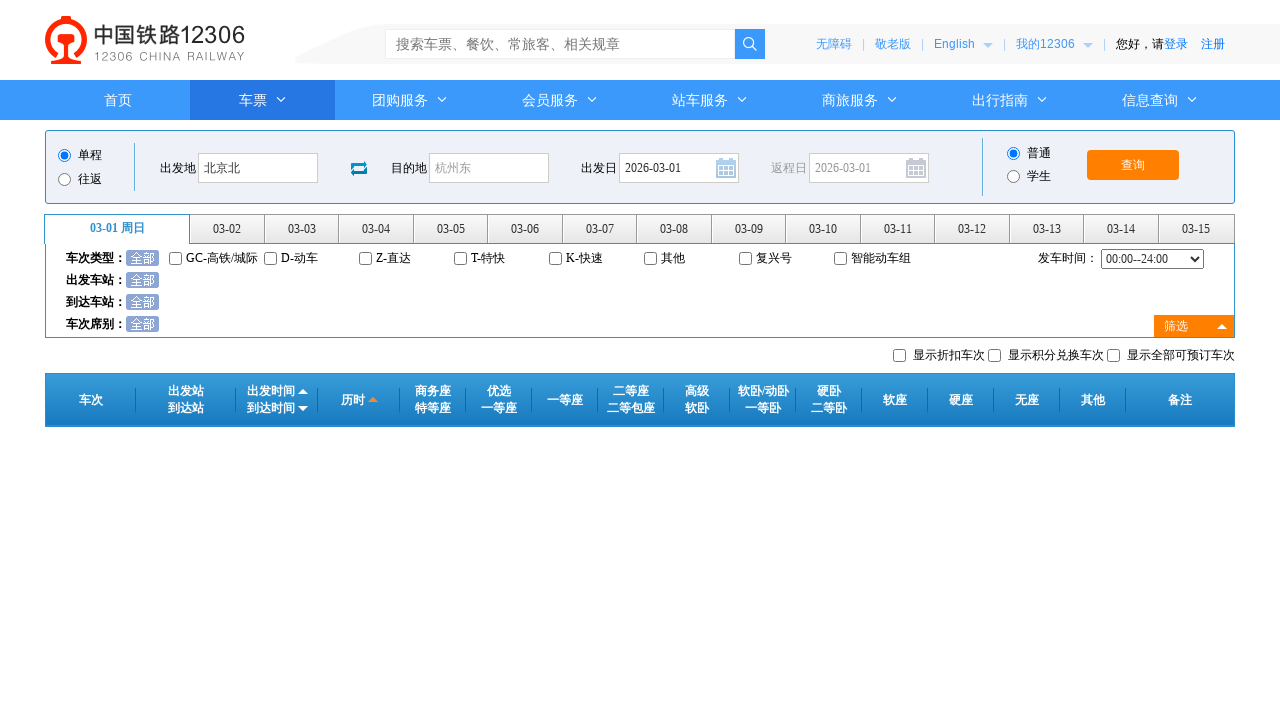

Pressed Enter to confirm arrival city selection
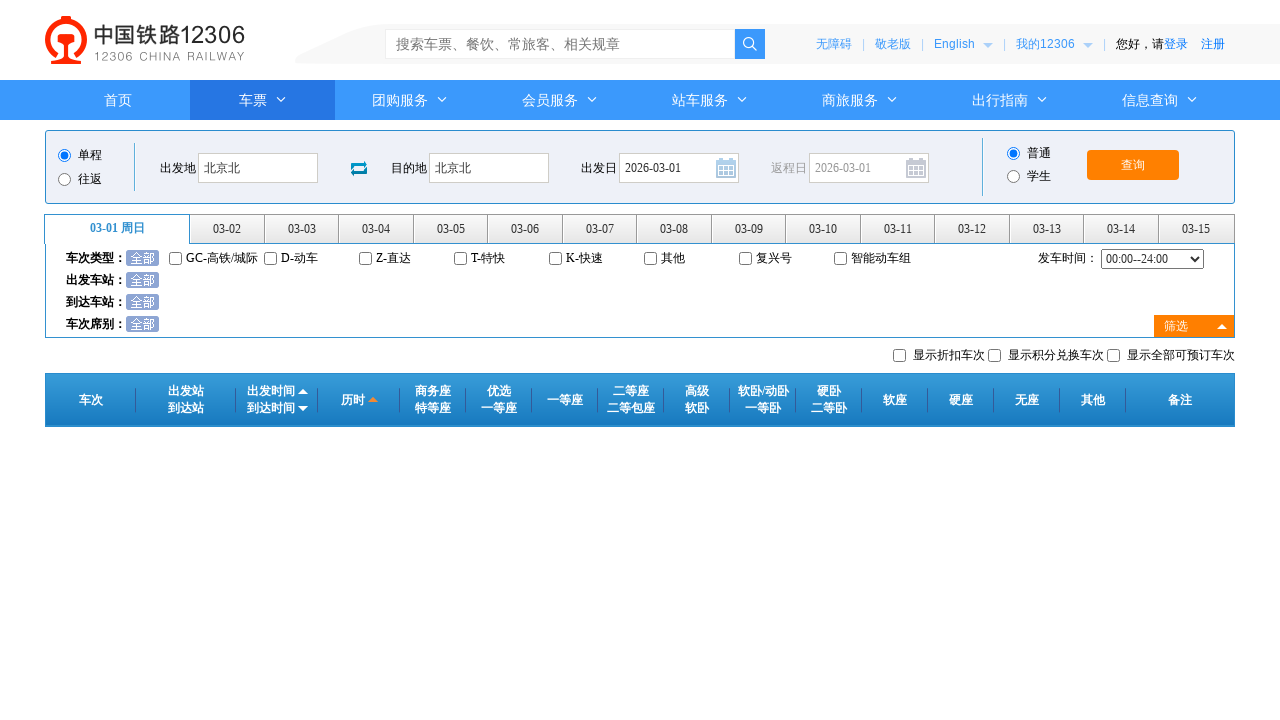

Selected departure time range 06:00--12:00 on #cc_start_time
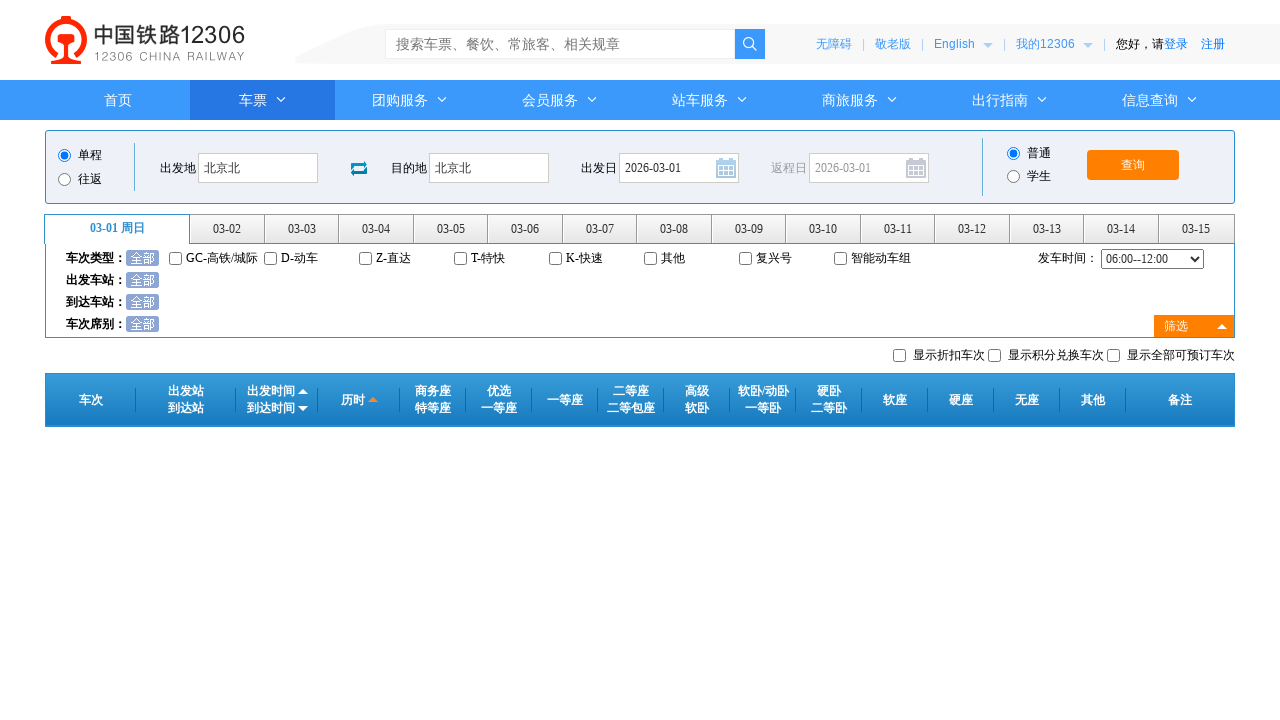

Clicked on tomorrow's date to trigger train search at (228, 229) on #date_range li:nth-child(2)
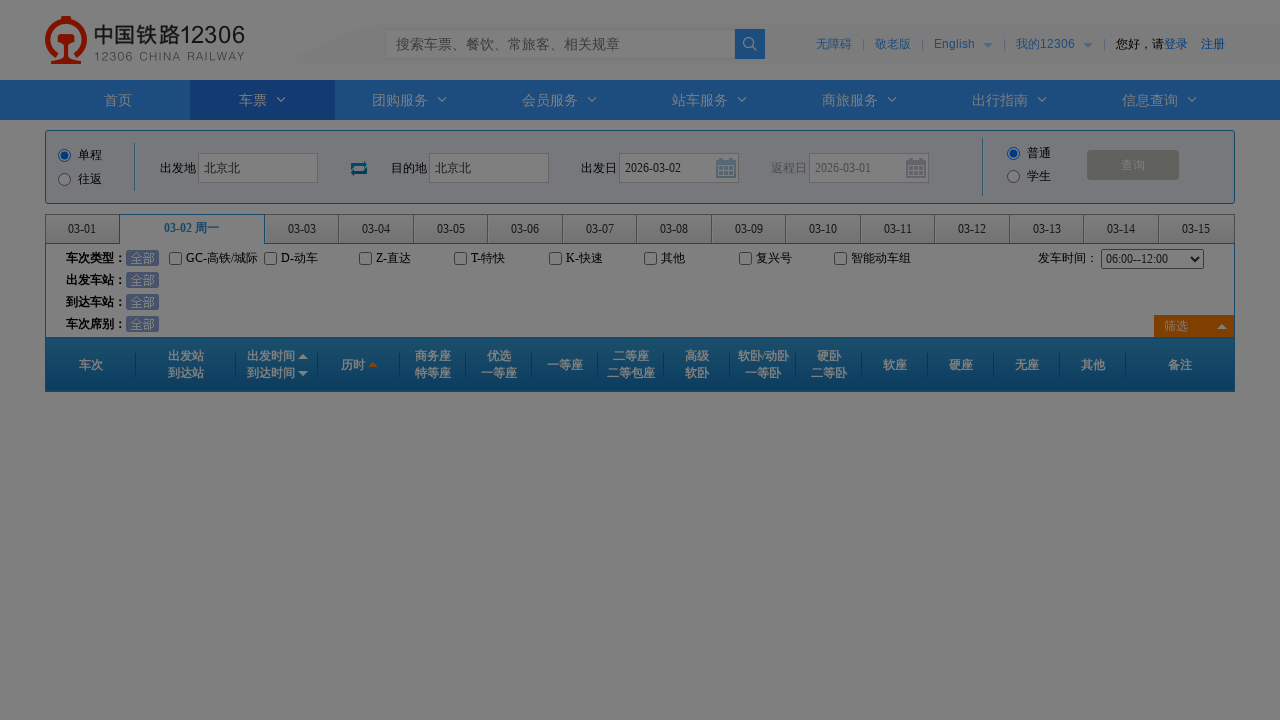

Train search results loaded successfully
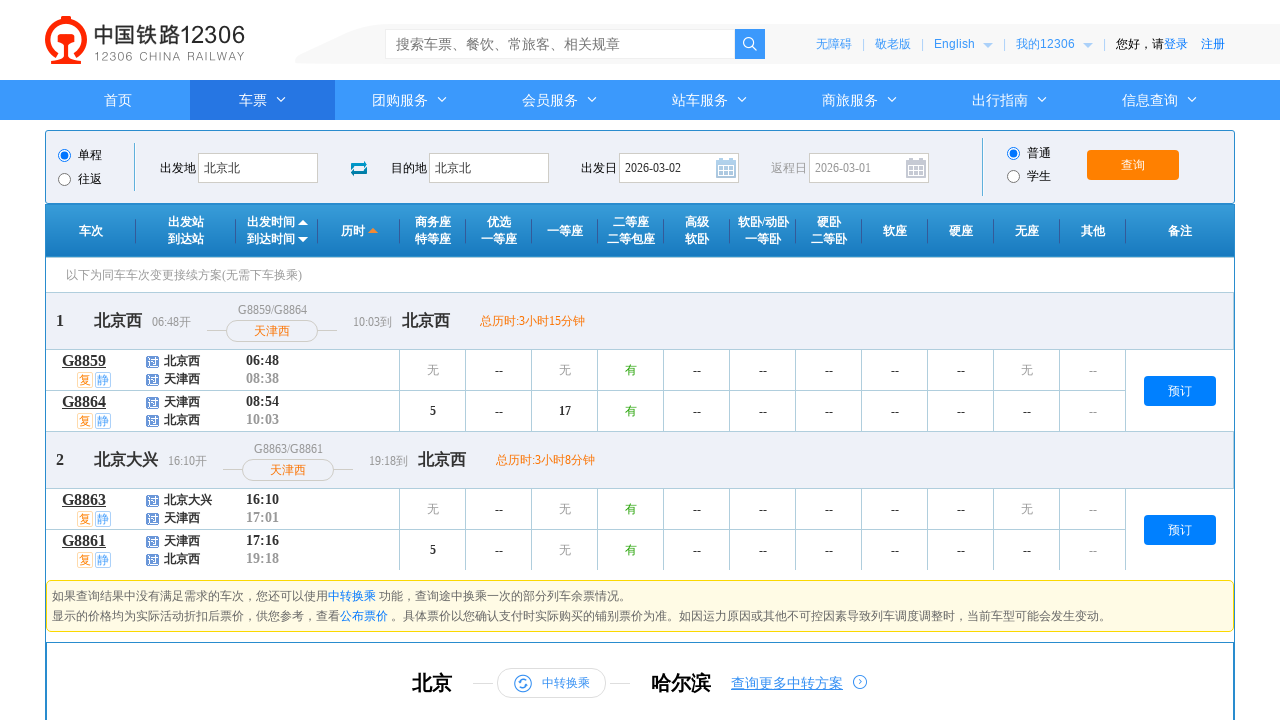

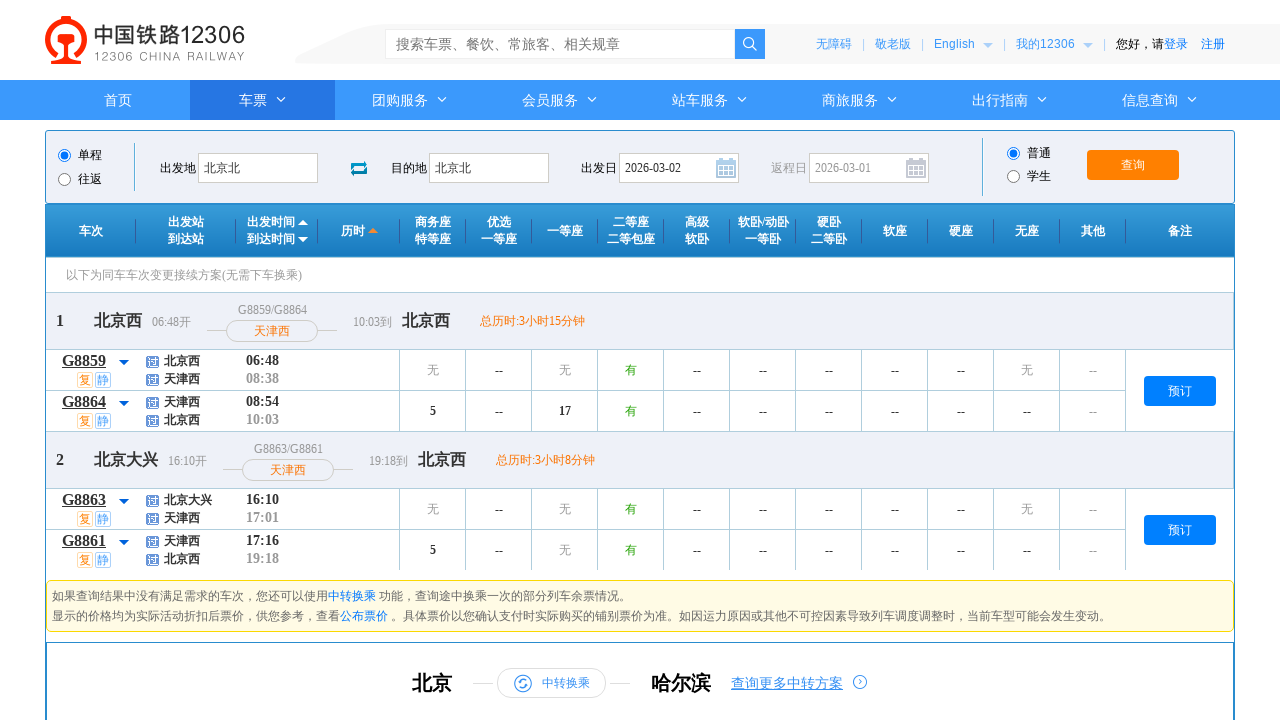